Tests checking a custom checkbox after scrolling to its container, simulating terms of service acceptance.

Starting URL: https://osstep.github.io/action_check

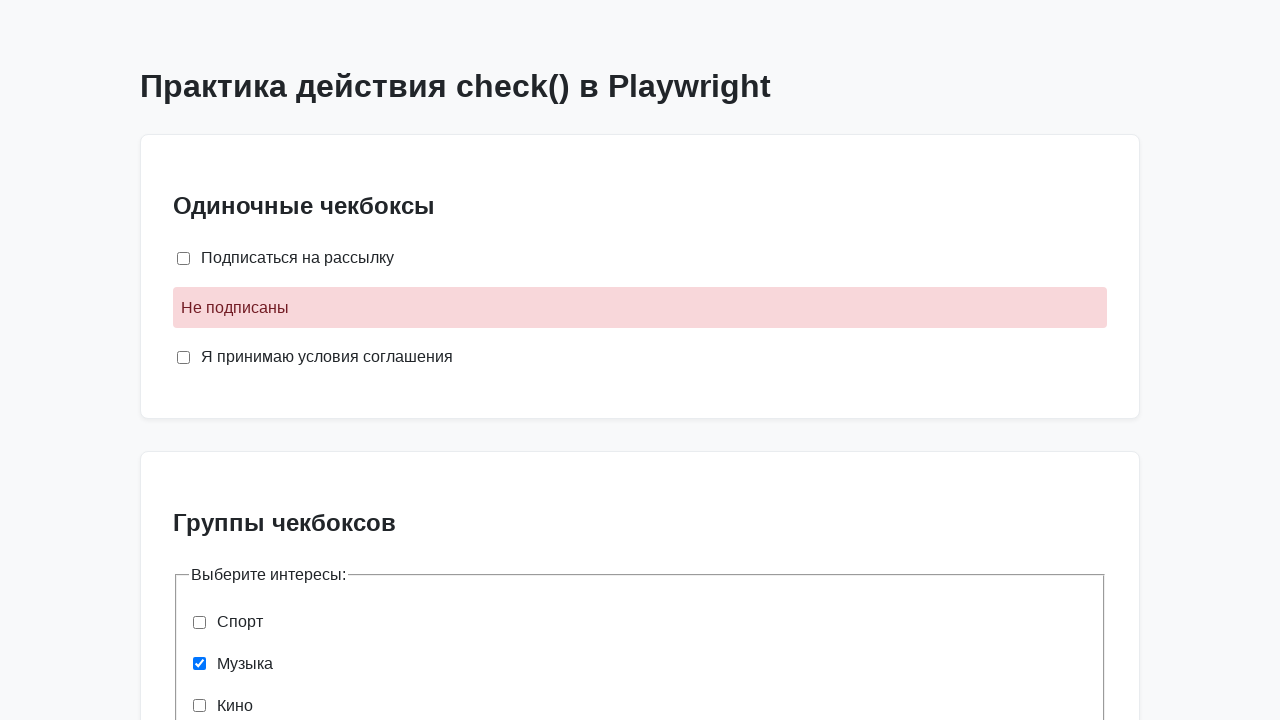

Located agreement checkbox by label 'Я прочитал и согласен с условиями'
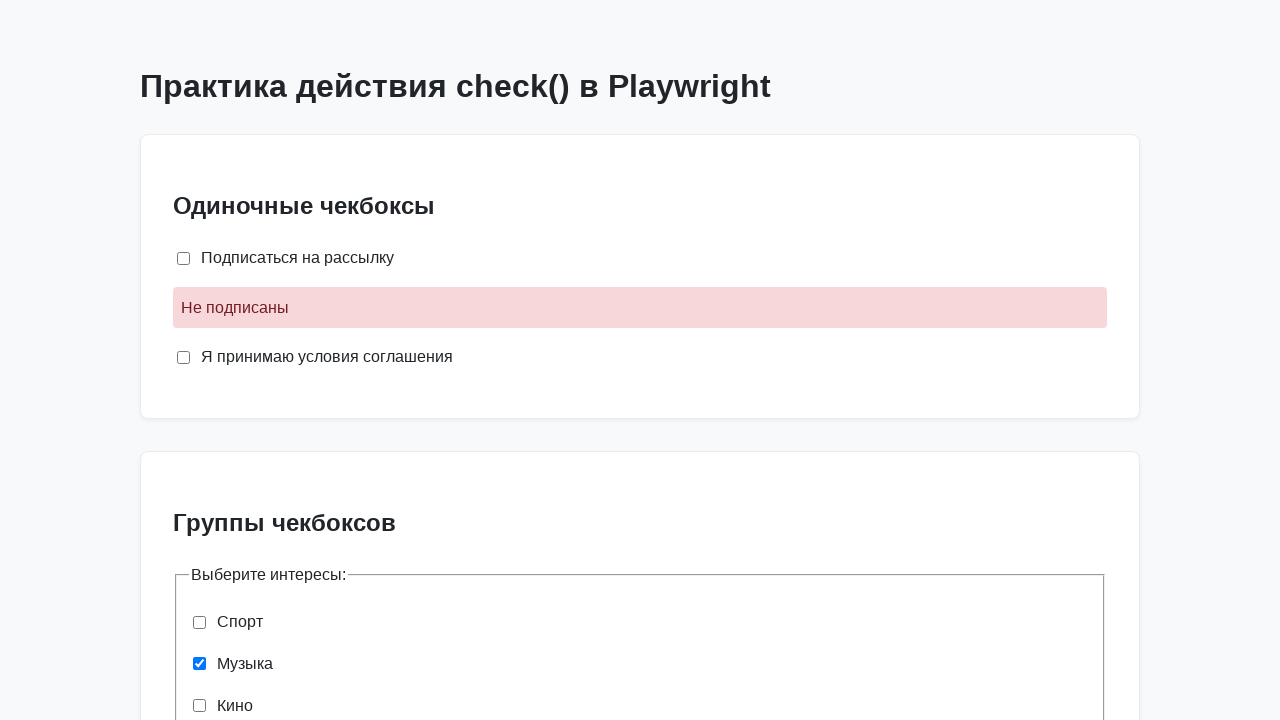

Located terms of service container
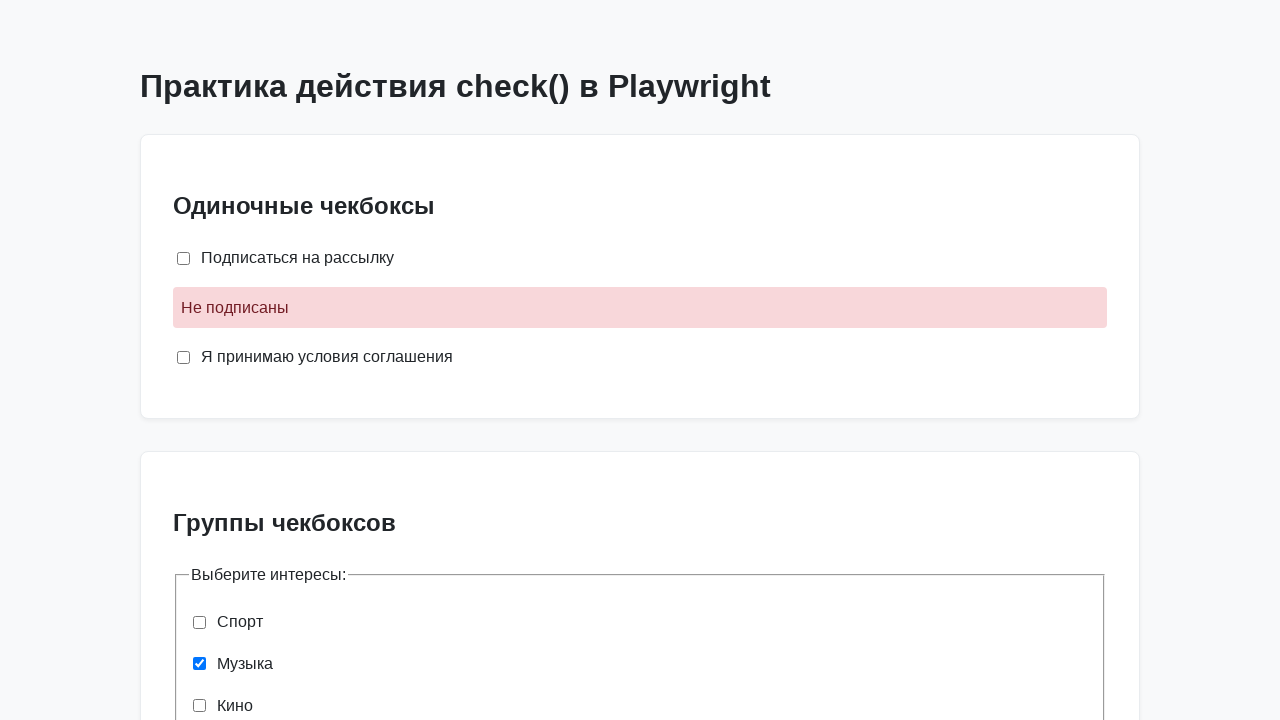

Scrolled to terms of service container
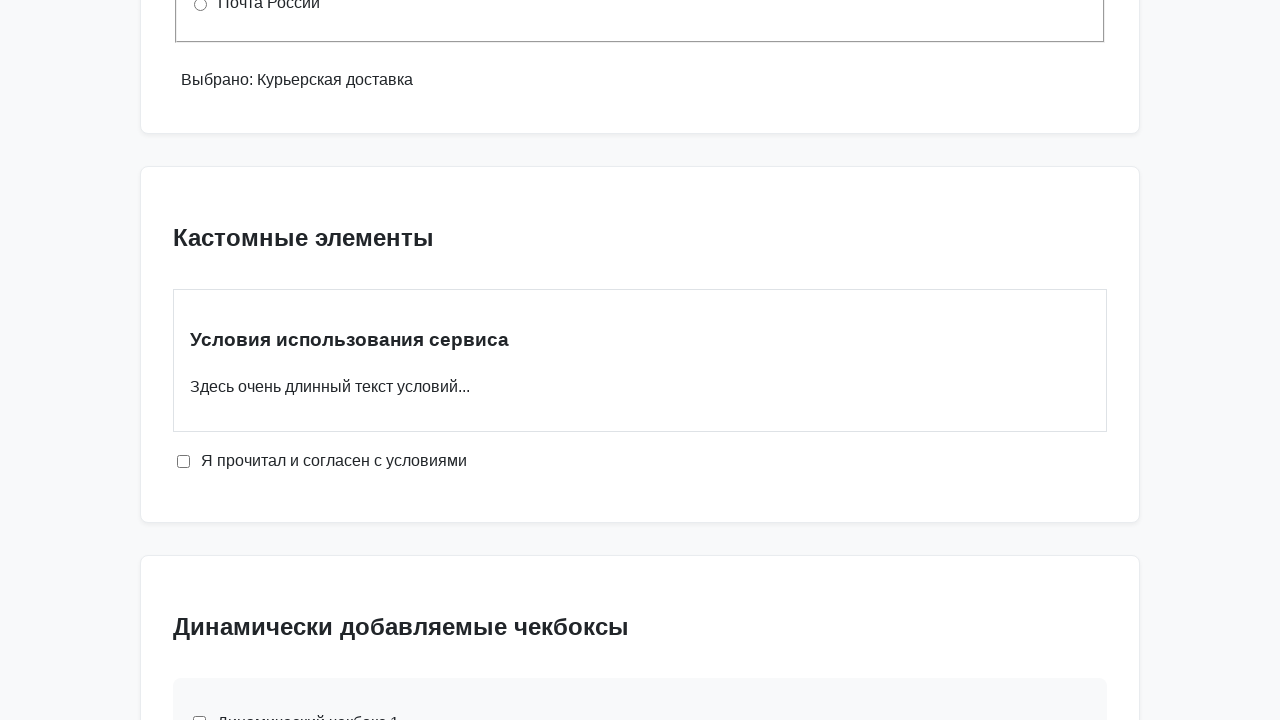

Checked the agreement checkbox at (184, 461) on internal:label="\u042f \u043f\u0440\u043e\u0447\u0438\u0442\u0430\u043b \u0438 \
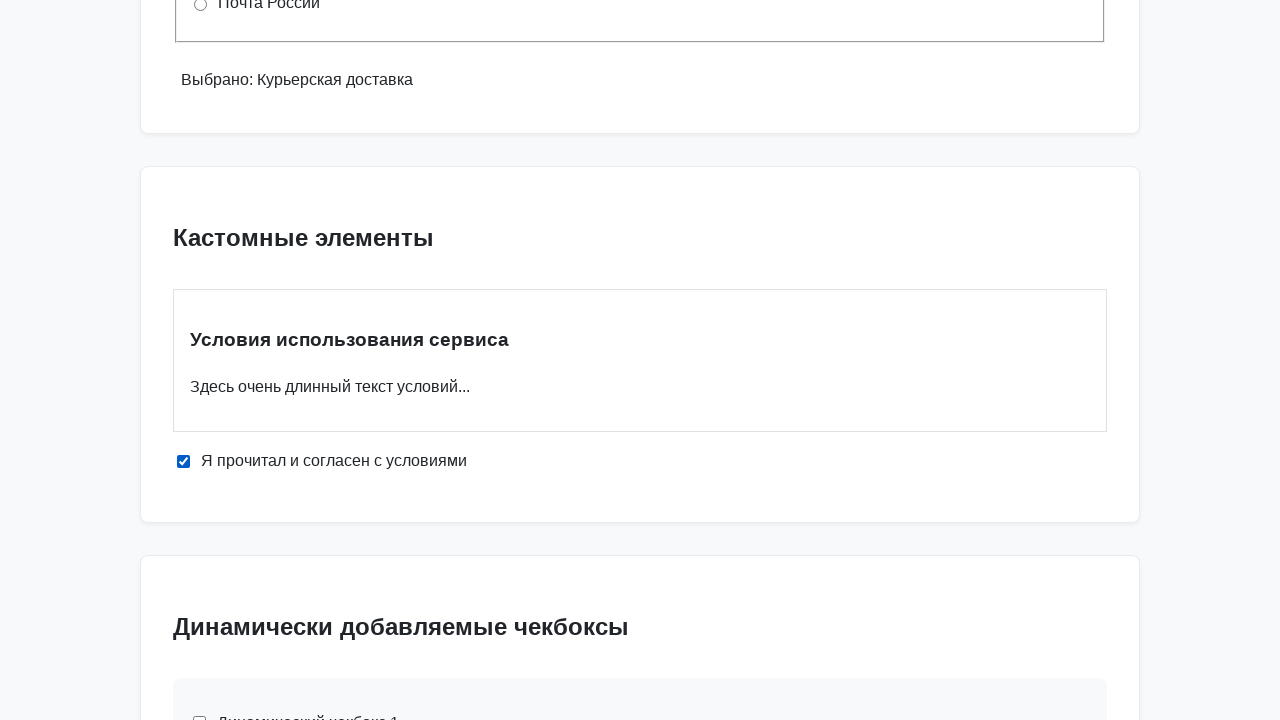

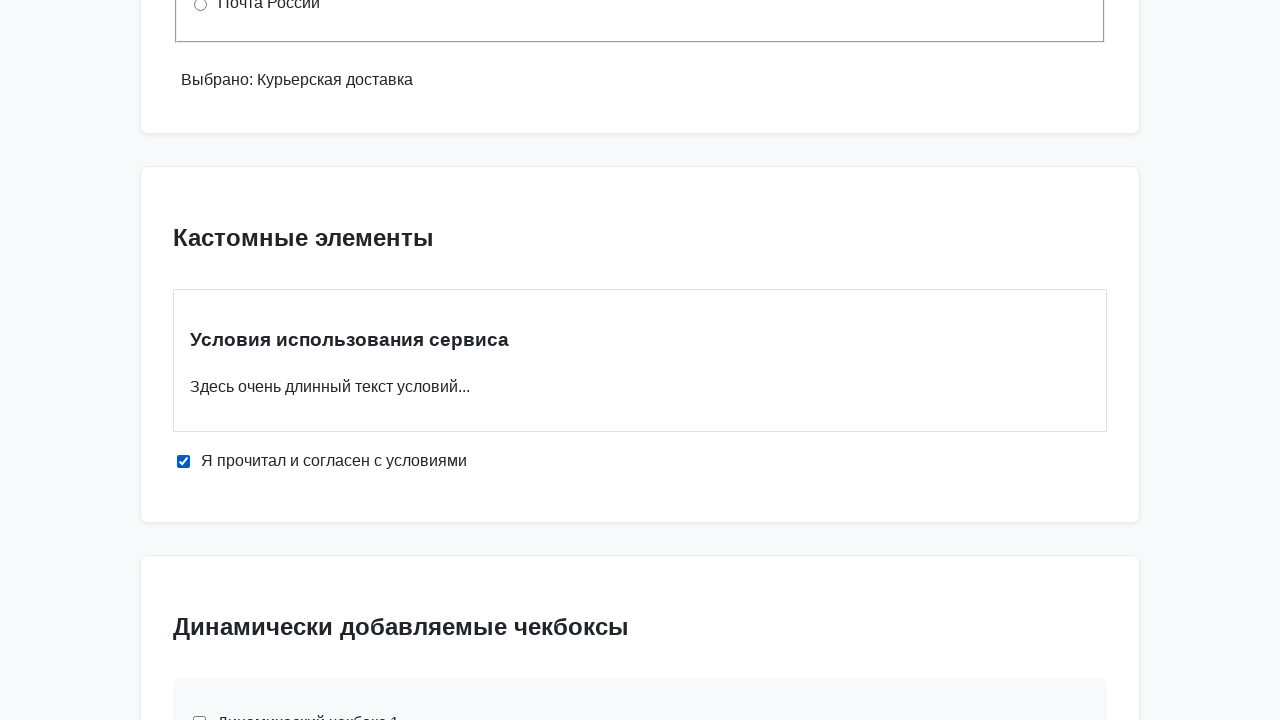